Tests the enabled/disabled state of buttons on a button testing page by checking isEnabled status of two different buttons

Starting URL: http://automationtesting.co.uk/buttons.html

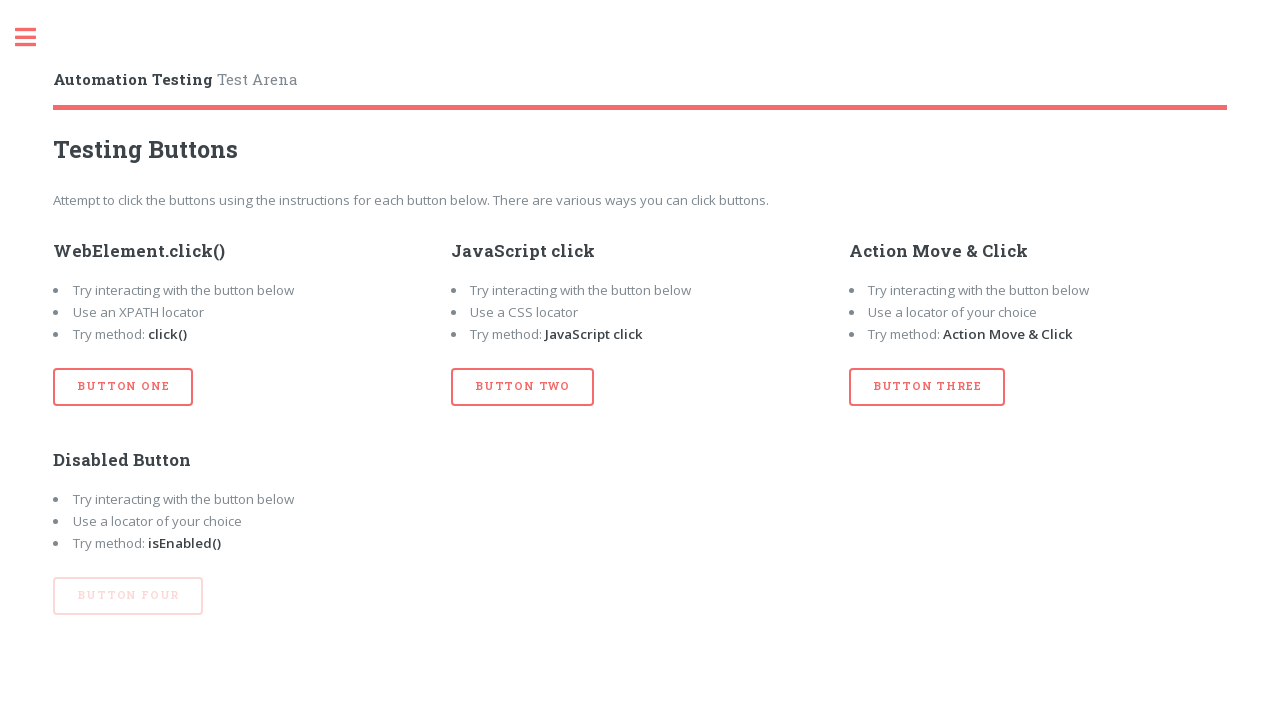

Navigated to button testing page
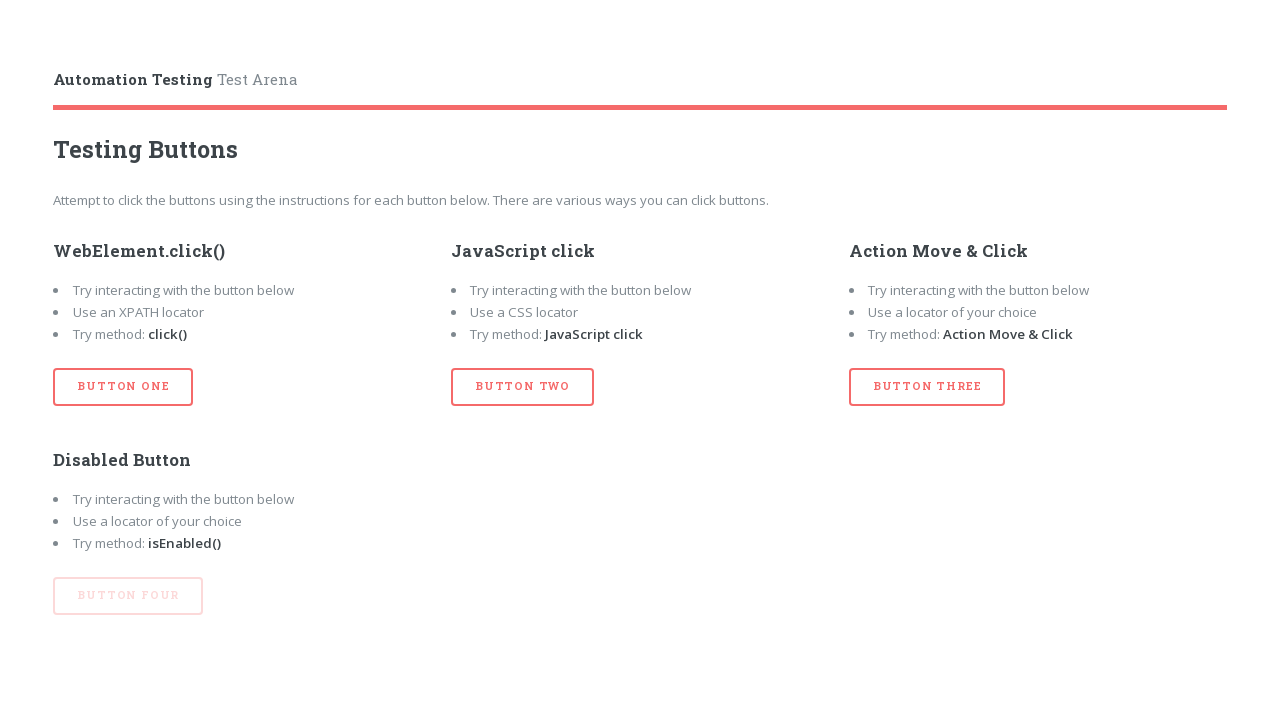

Checked if button four is enabled
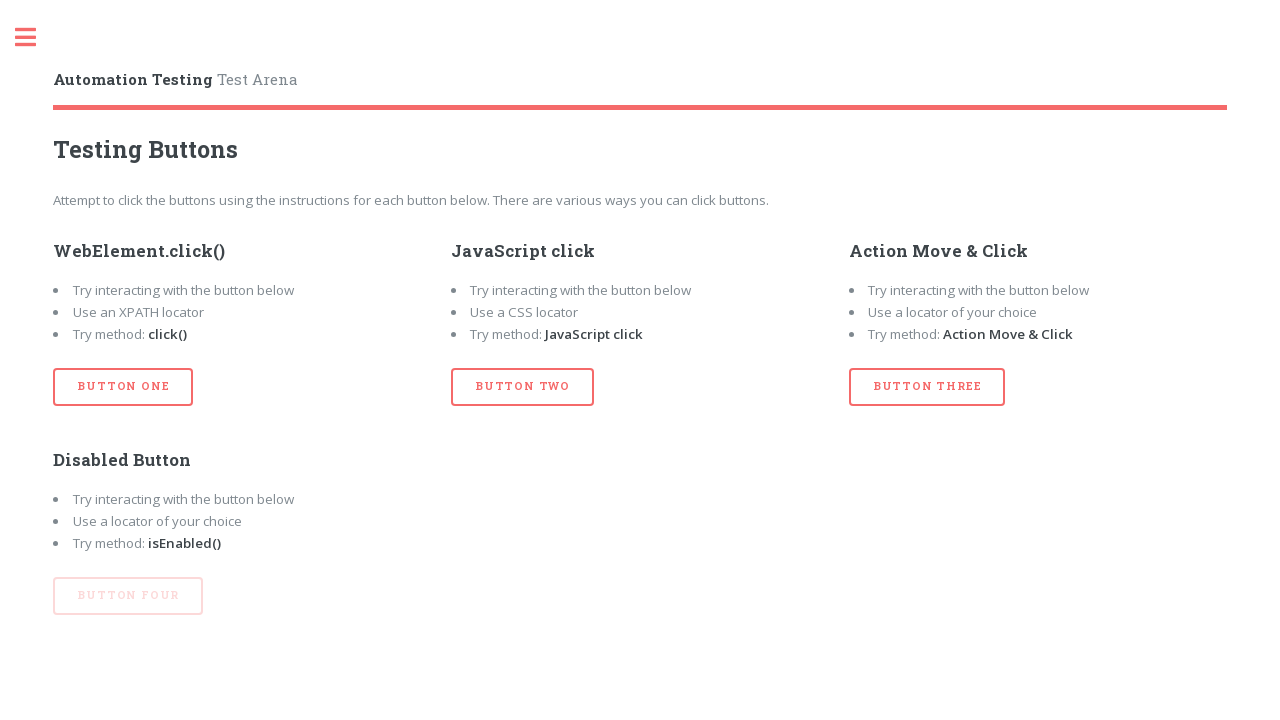

Checked if button three is enabled
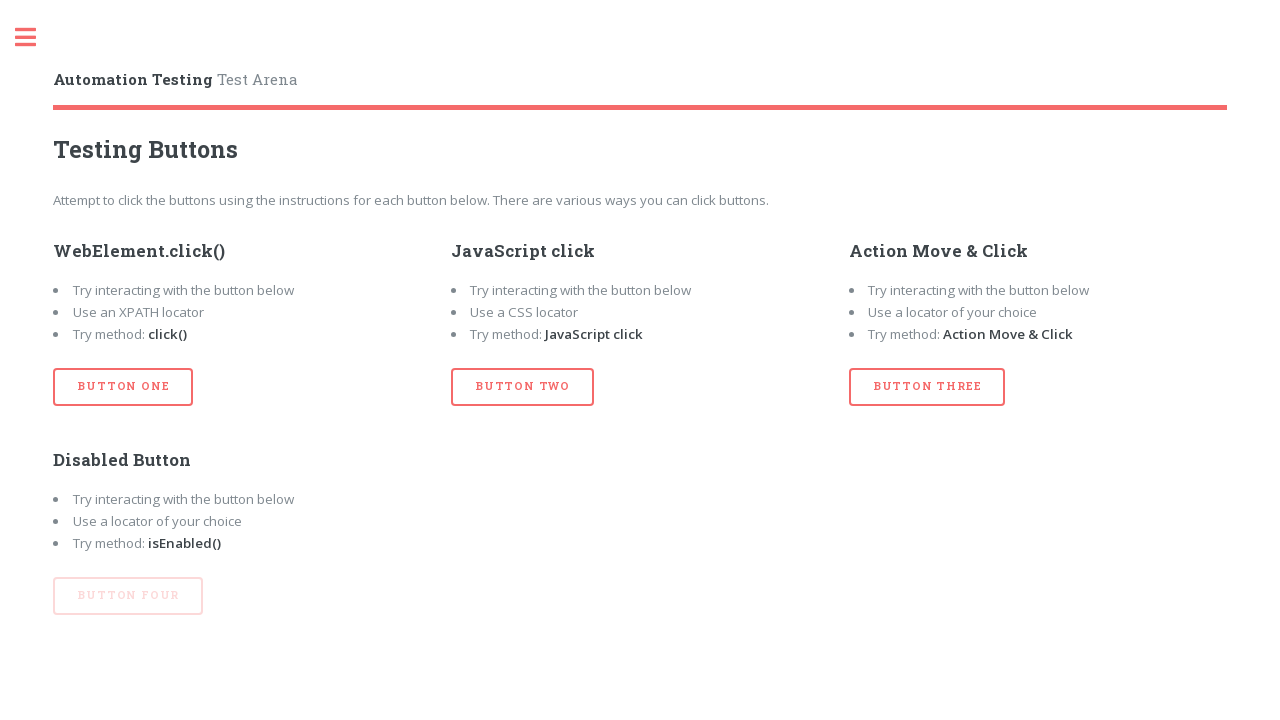

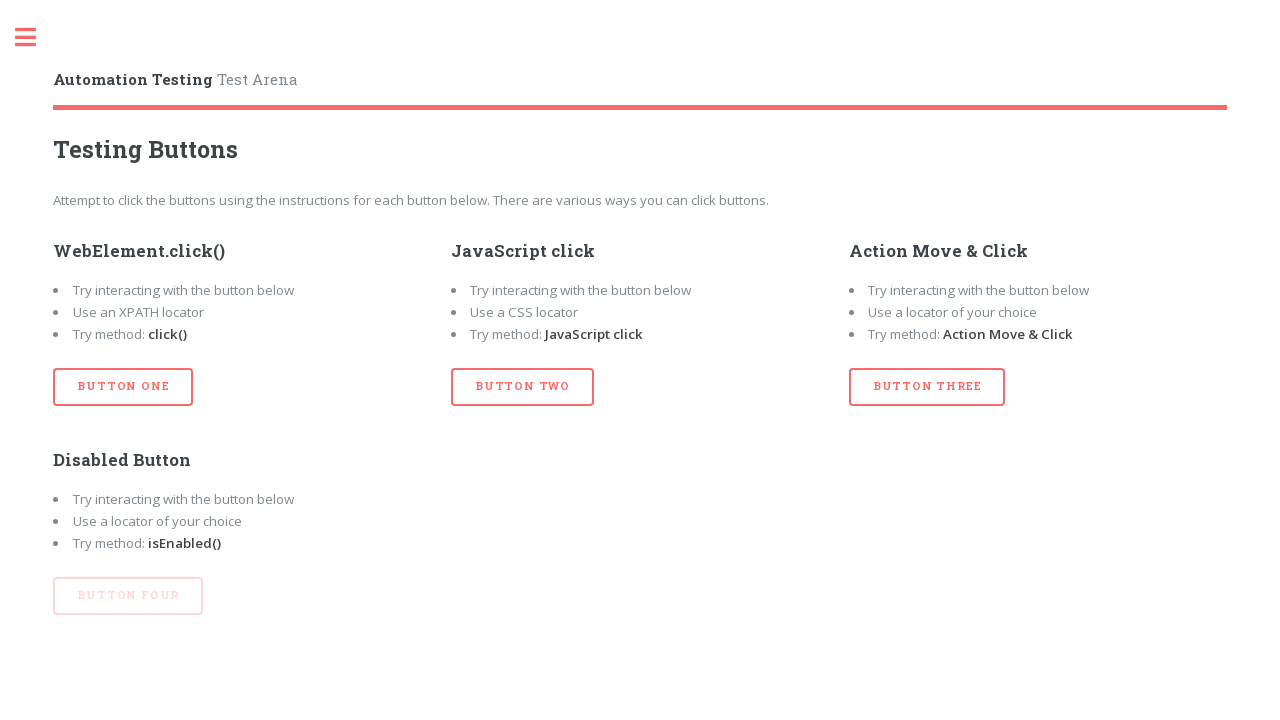